Verifies that the ZeroBank login page displays the correct header text "Log in to ZeroBank" by navigating to the page and checking the h3 element content.

Starting URL: http://zero.webappsecurity.com/login.html

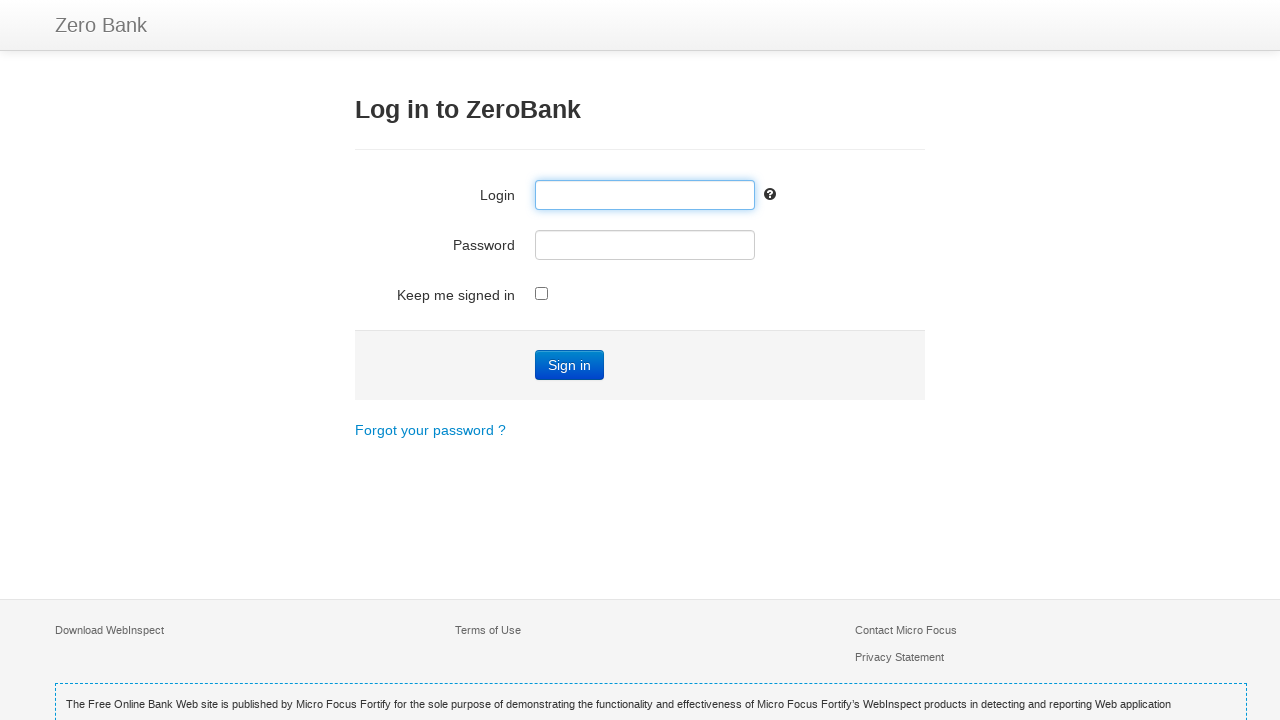

Navigated to ZeroBank login page
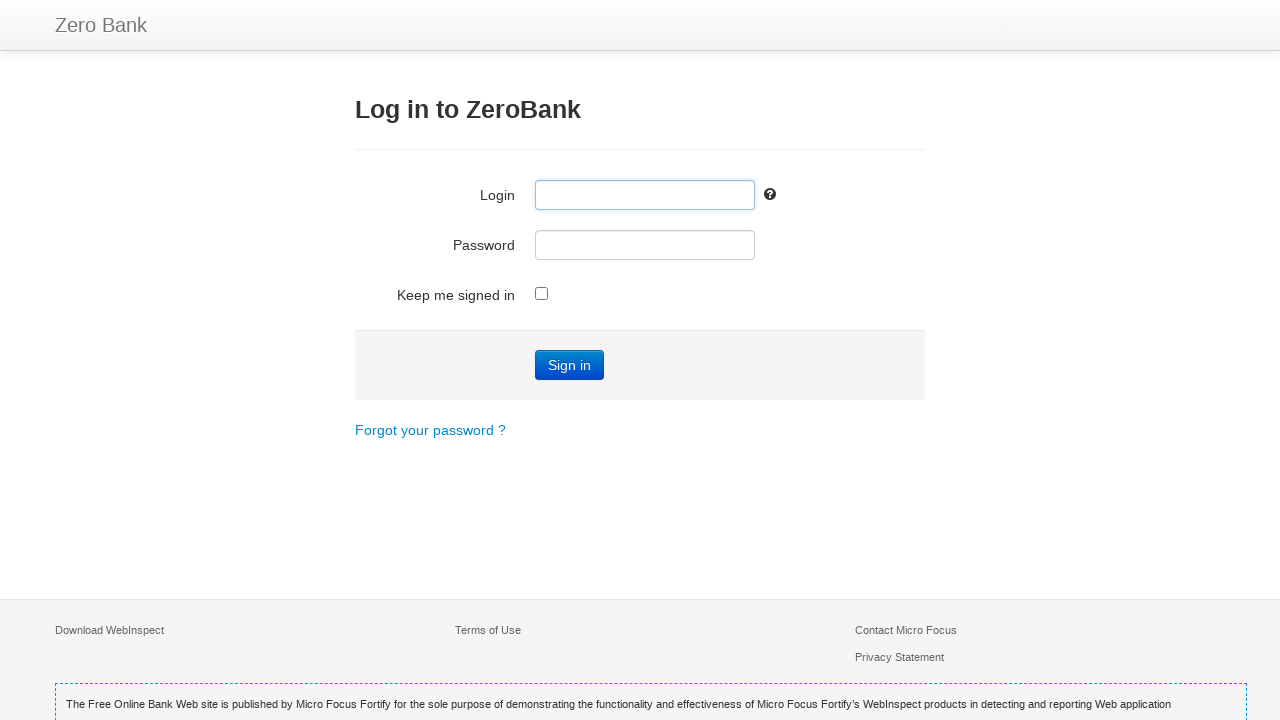

Waited for h3 header element to be visible
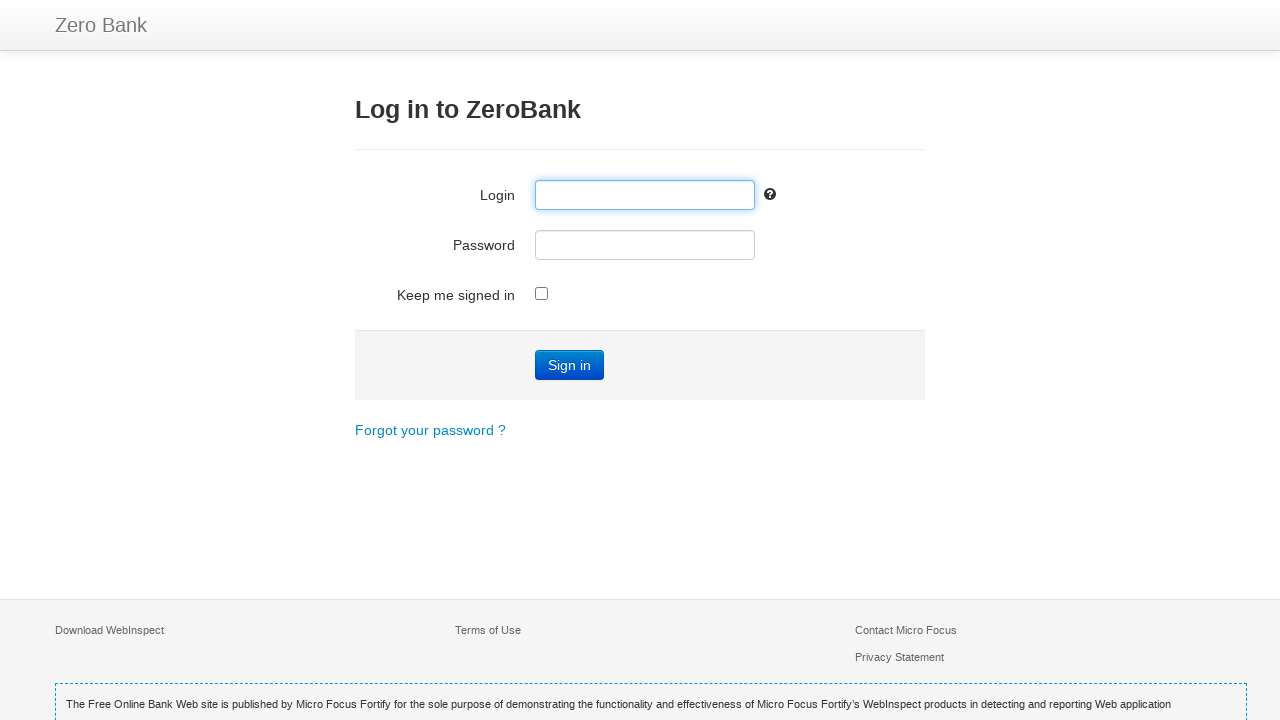

Retrieved h3 header text content
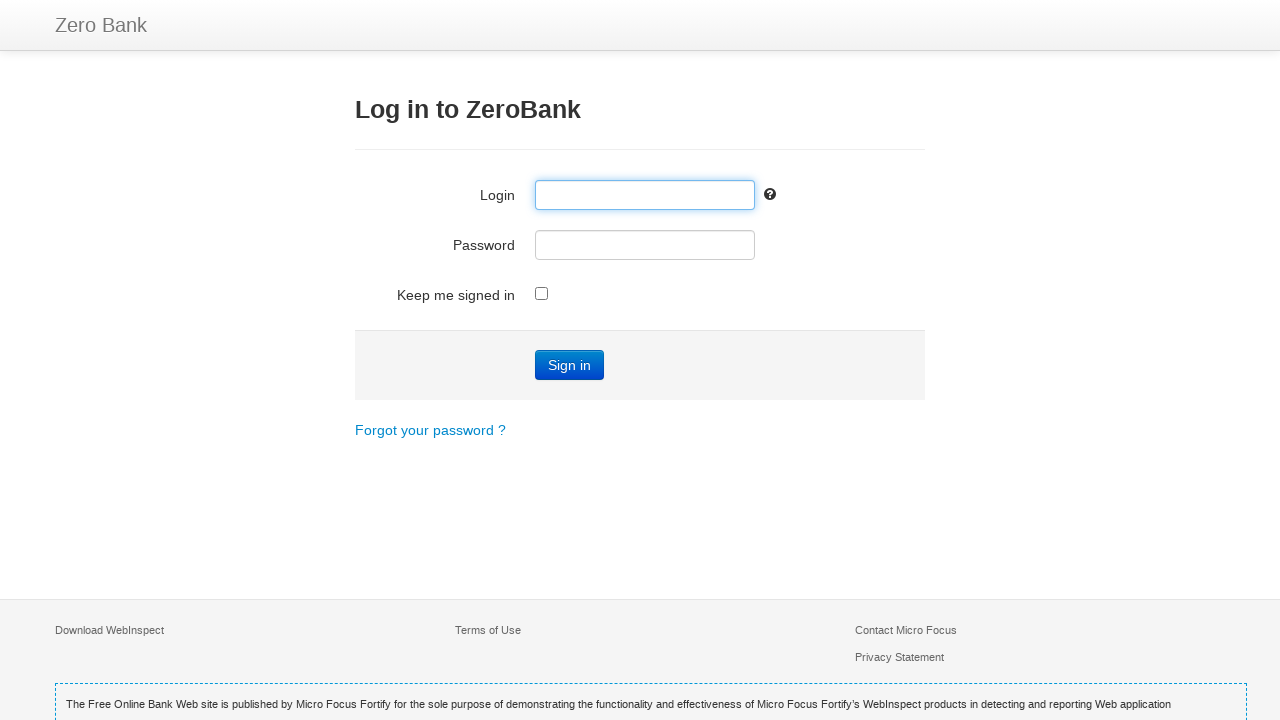

Verified header text is 'Log in to ZeroBank'
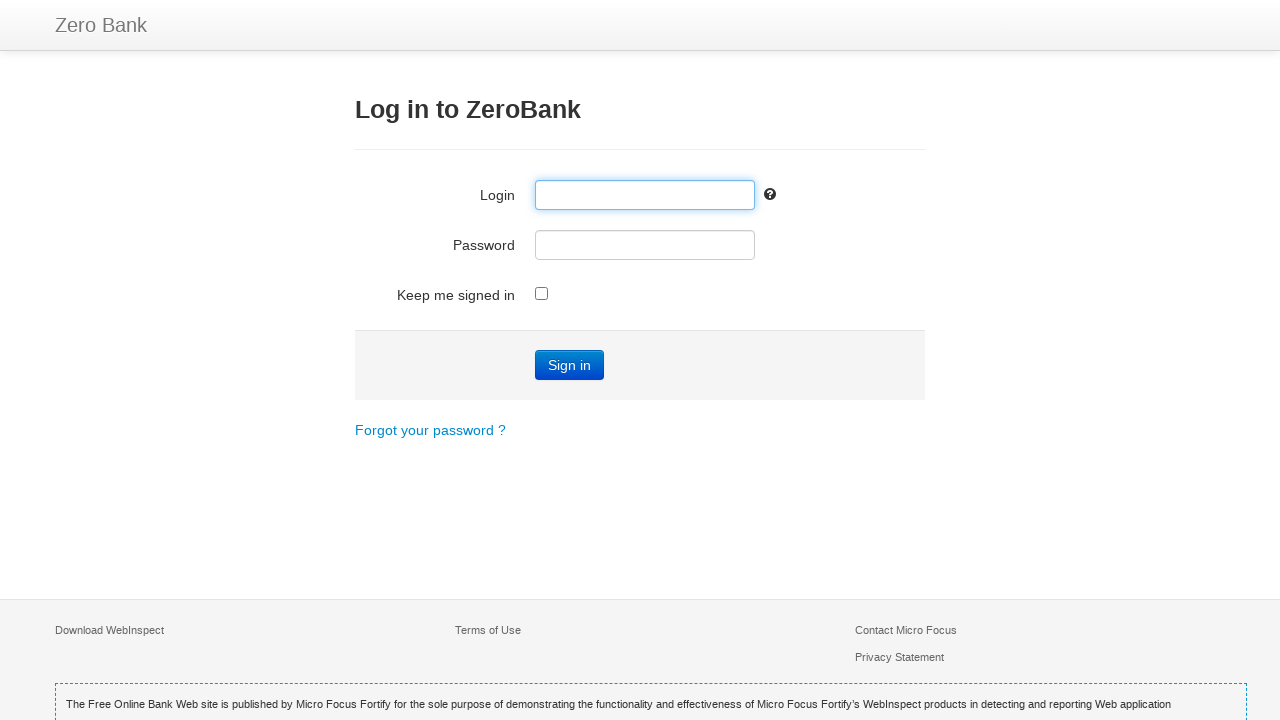

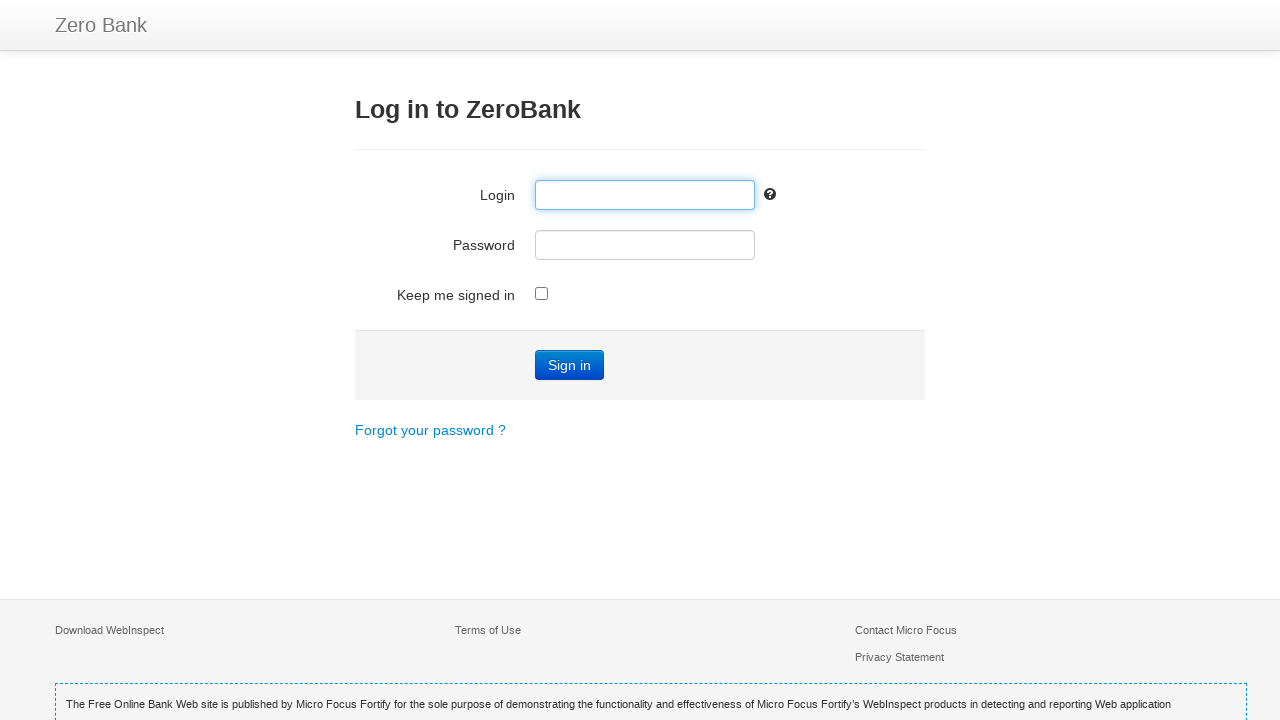